Tests the Revert Draggable tab by dragging the "Not Revert" element to the drop zone, verifying it stays in place.

Starting URL: https://demoqa.com/droppable

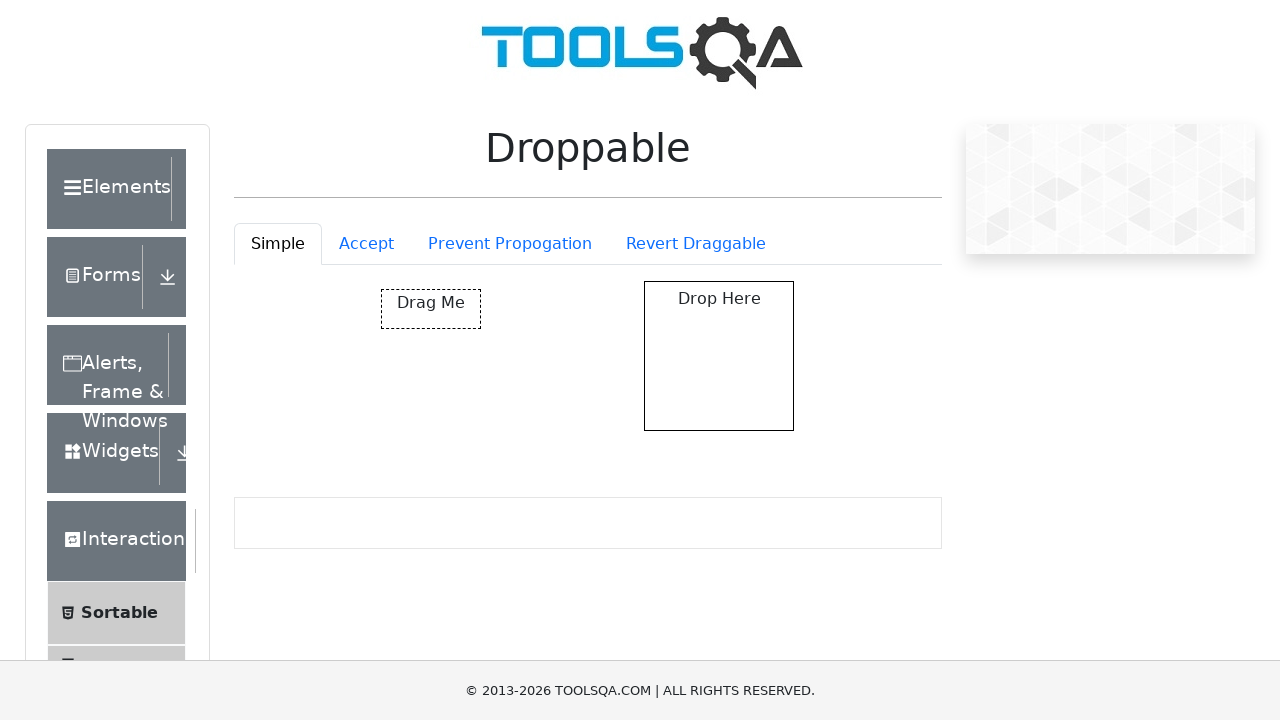

Clicked Revert Draggable tab at (696, 244) on #droppableExample-tab-revertable
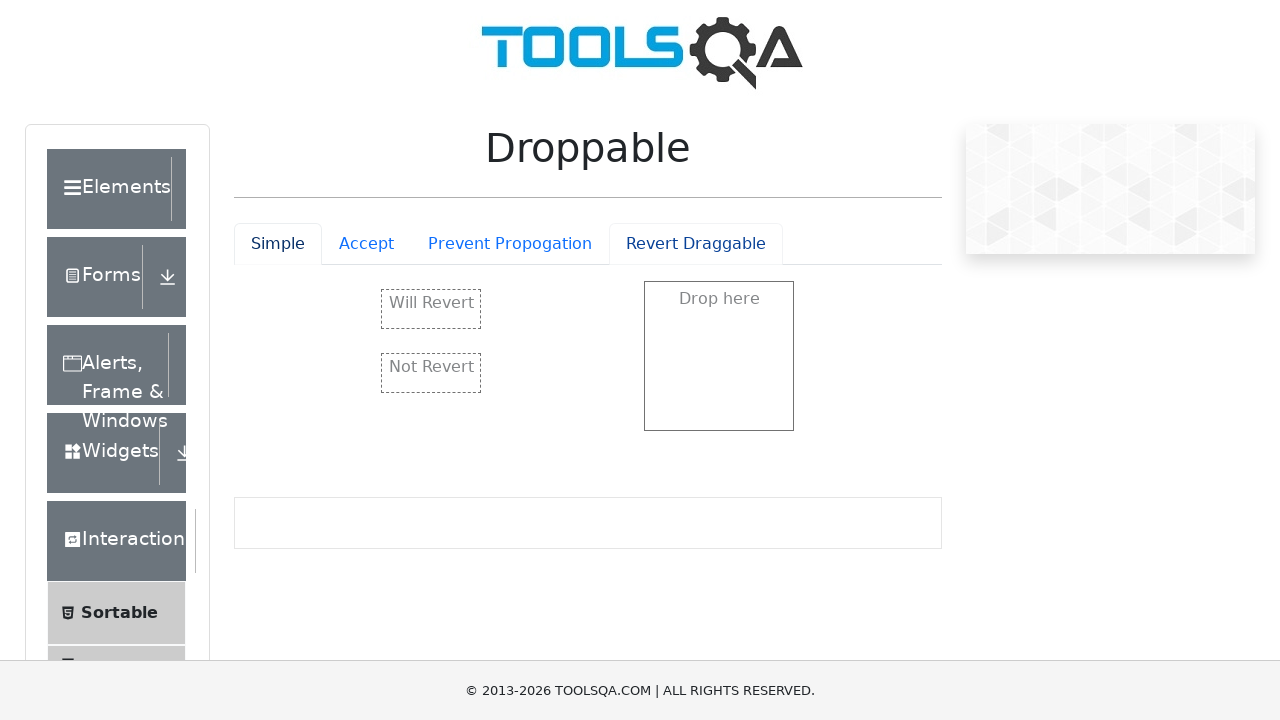

Revert draggable container loaded
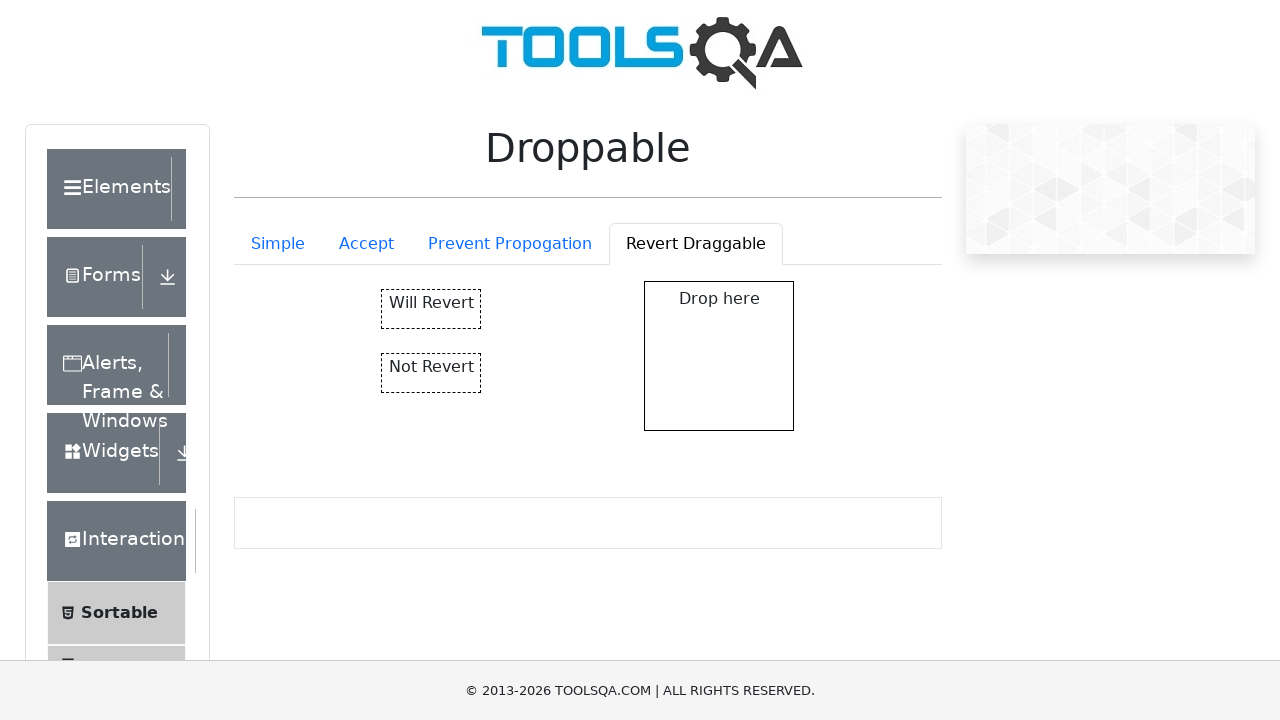

Located 'Not Revert' draggable element
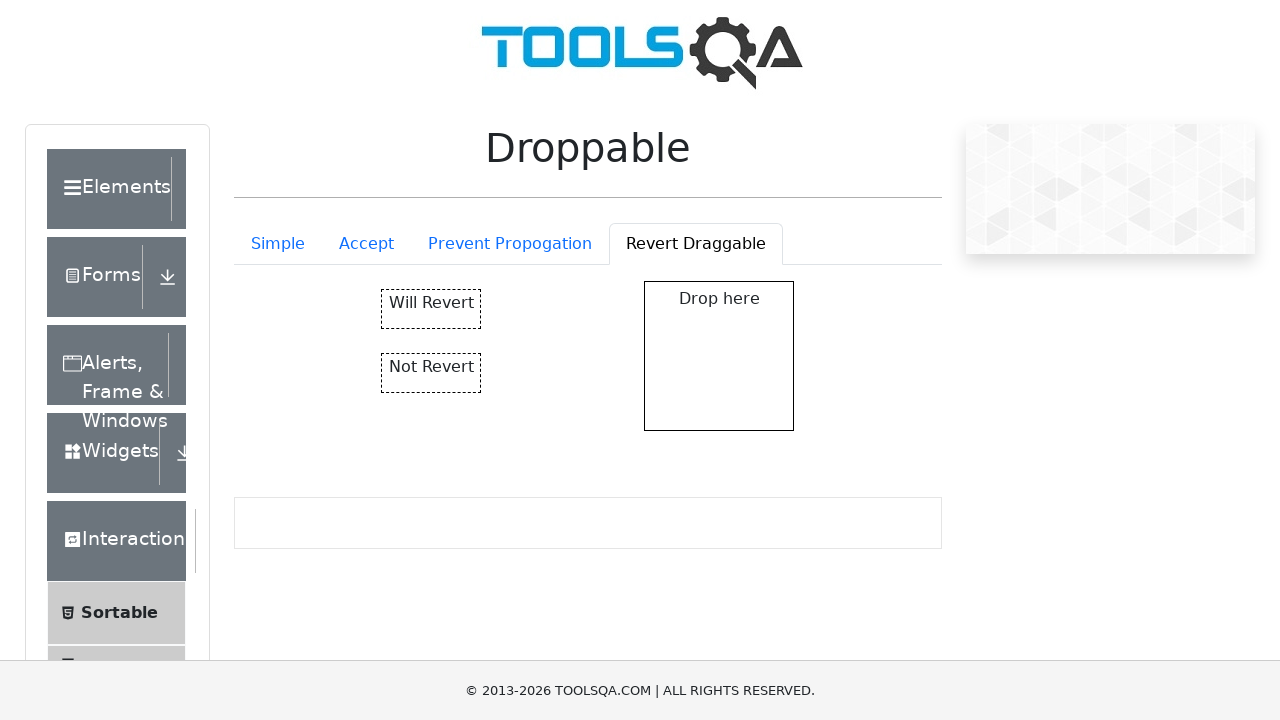

Located drop zone in revert container
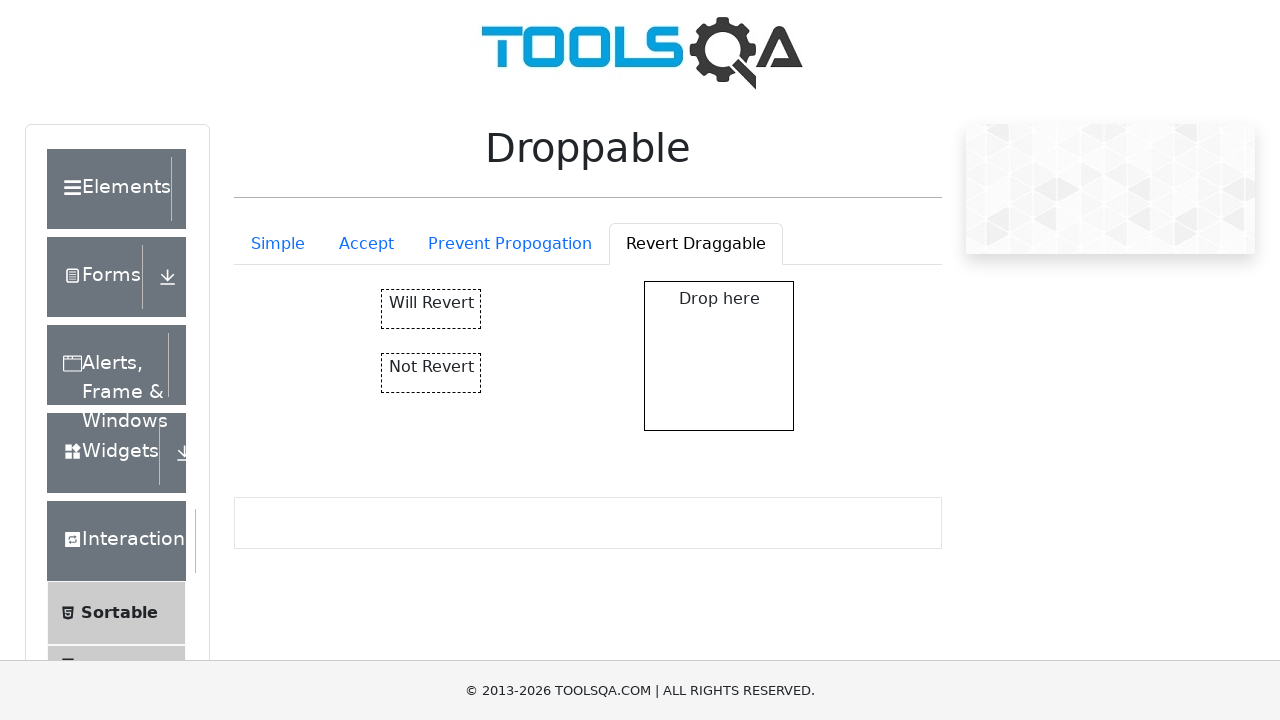

Dragged 'Not Revert' element to drop zone at (719, 356)
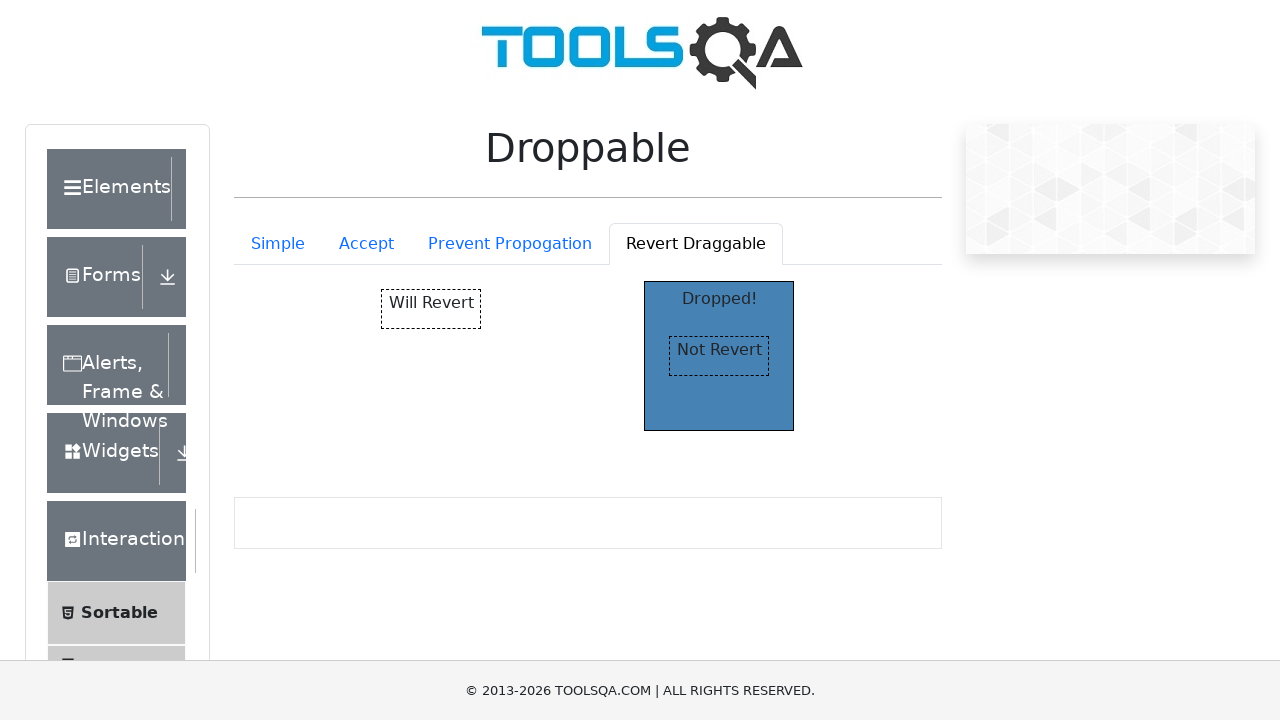

Verified element dropped successfully - 'Dropped!' text appeared
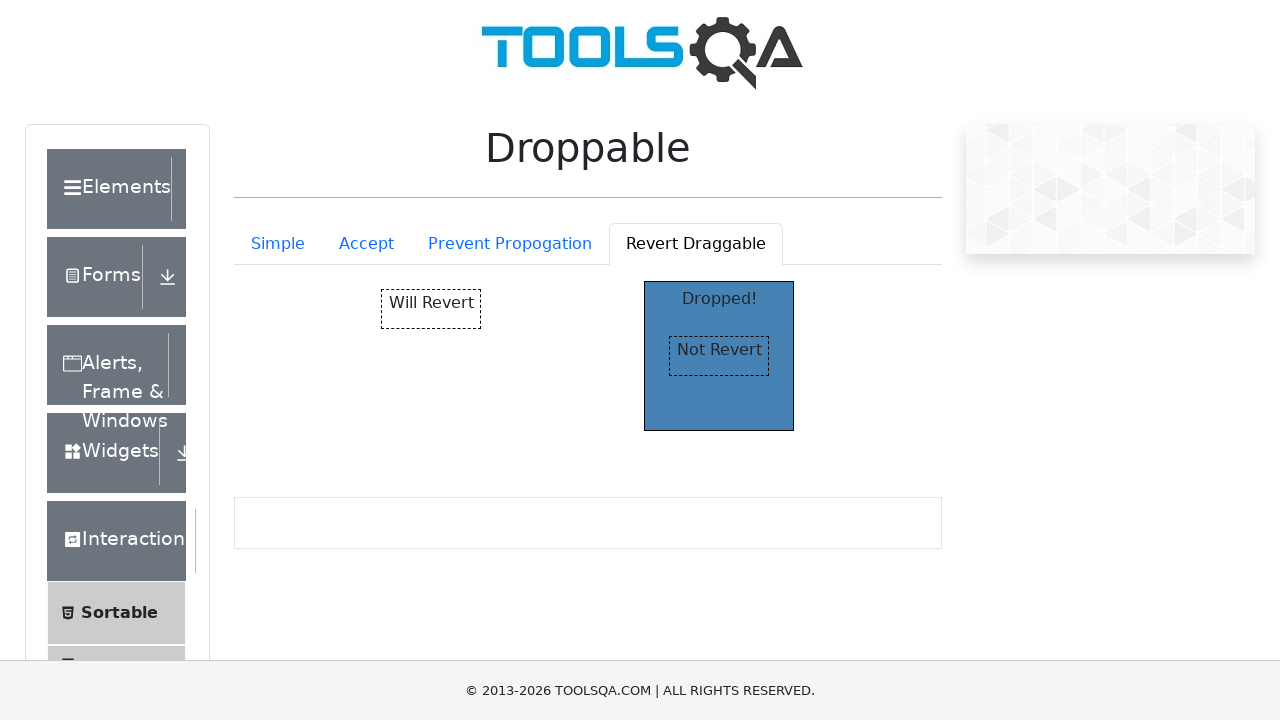

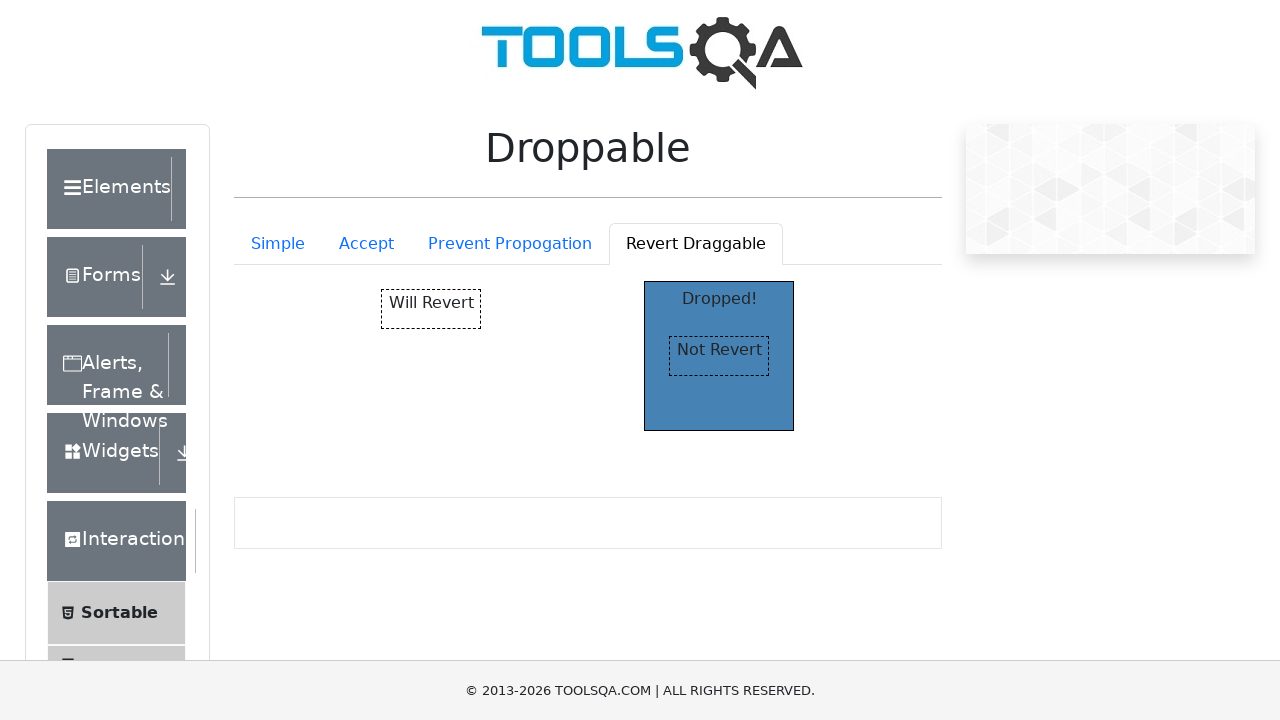